Opens a train status page on RailYatri website and retrieves the page title to verify the page loaded successfully.

Starting URL: https://www.railyatri.in/live-train-status/12805-janmabhoomi-sf-express-vskp-to-lpi?utm_source=lts_dweb_Check_status

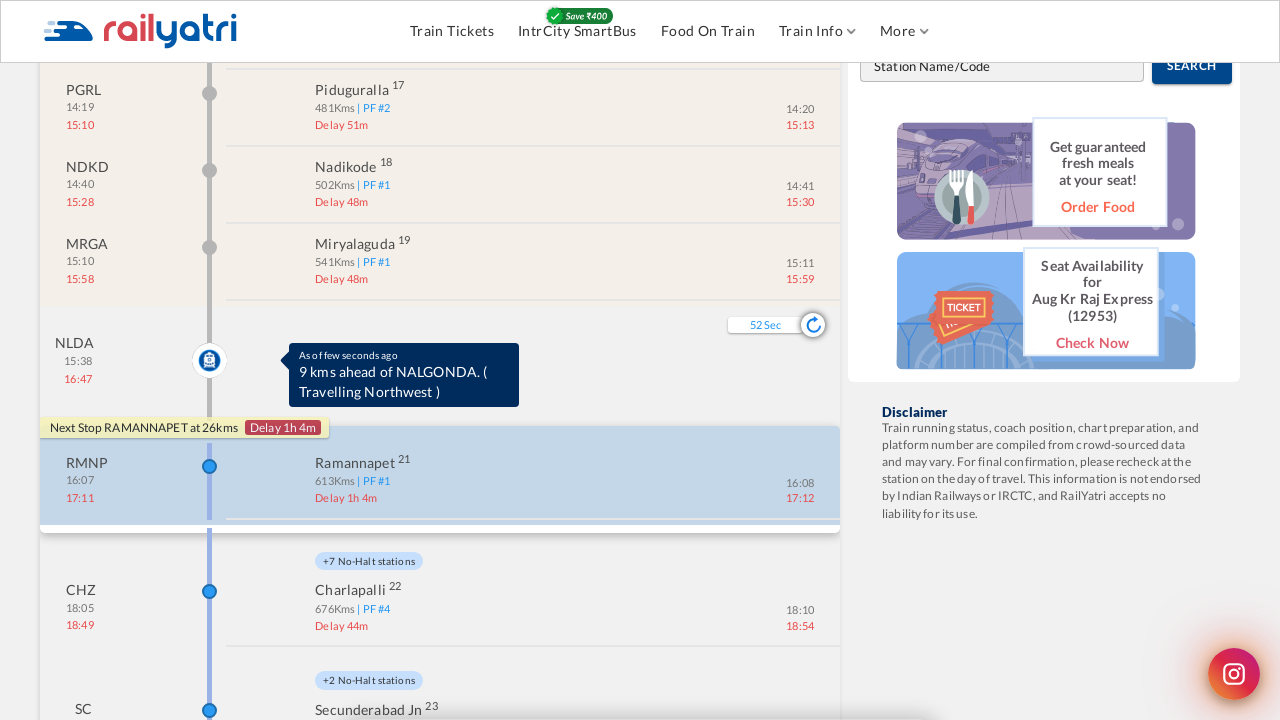

Waited for page to reach domcontentloaded state
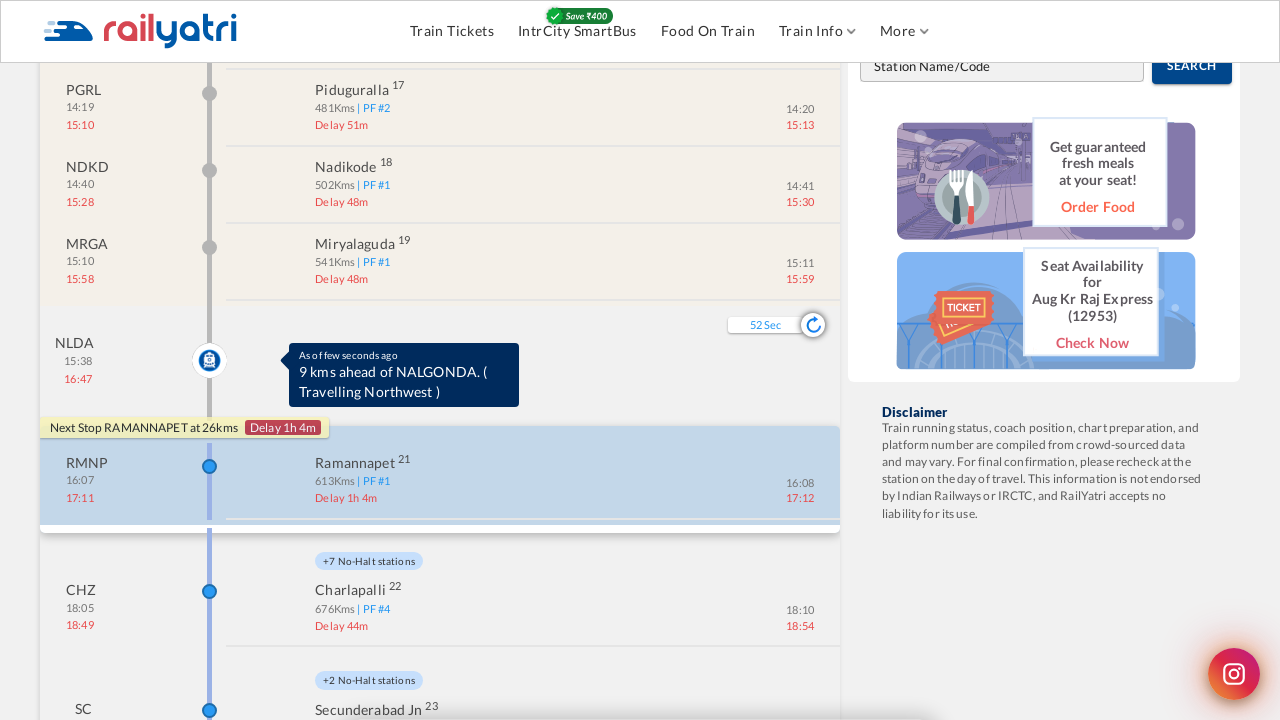

Retrieved page title: Live Running Status of Train 12805(Janmabhoomi SF Express)- RailYatri
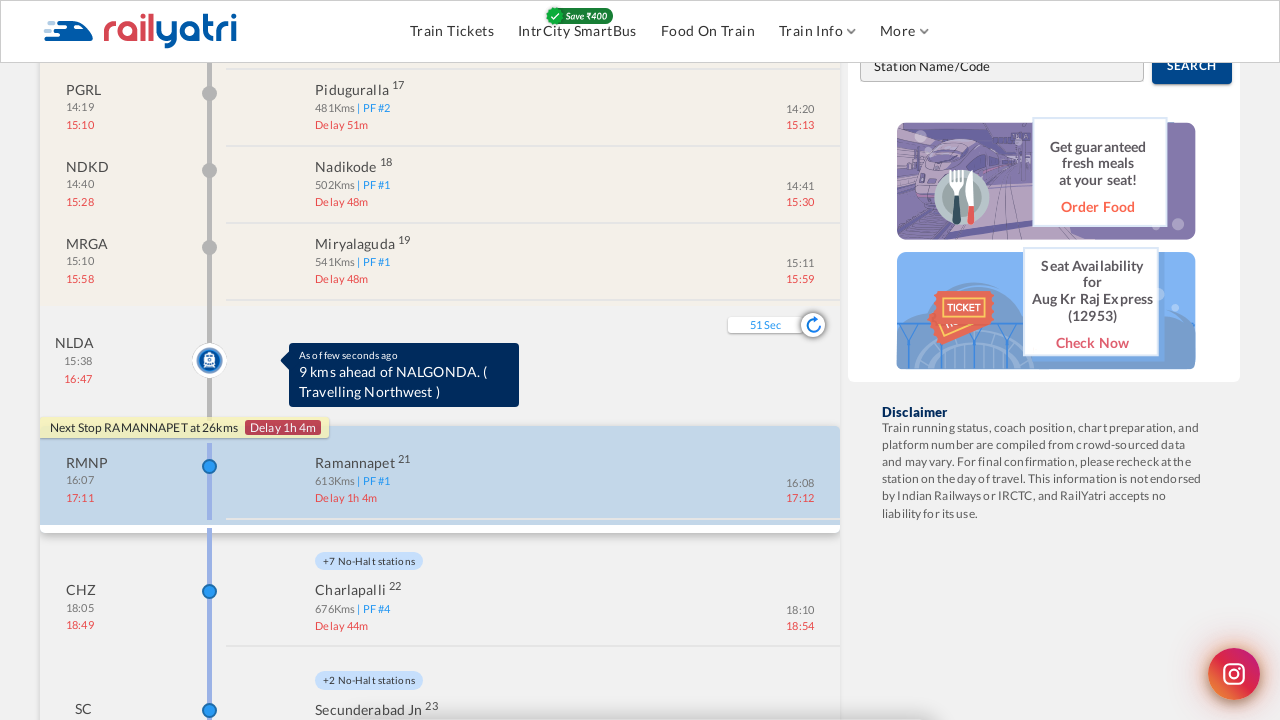

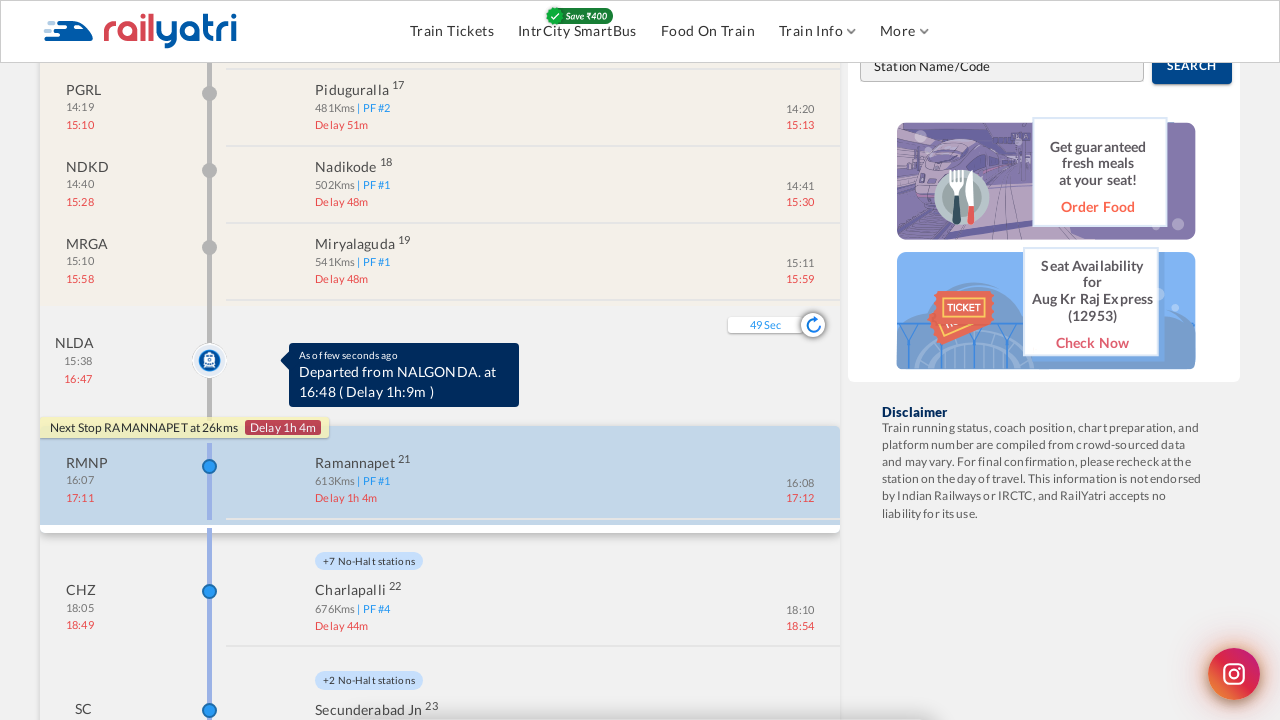